Tests nested iframe handling by navigating to a page with iframes within iframes, switching to the inner iframe, and filling a text field

Starting URL: https://demo.automationtesting.in/Frames.html

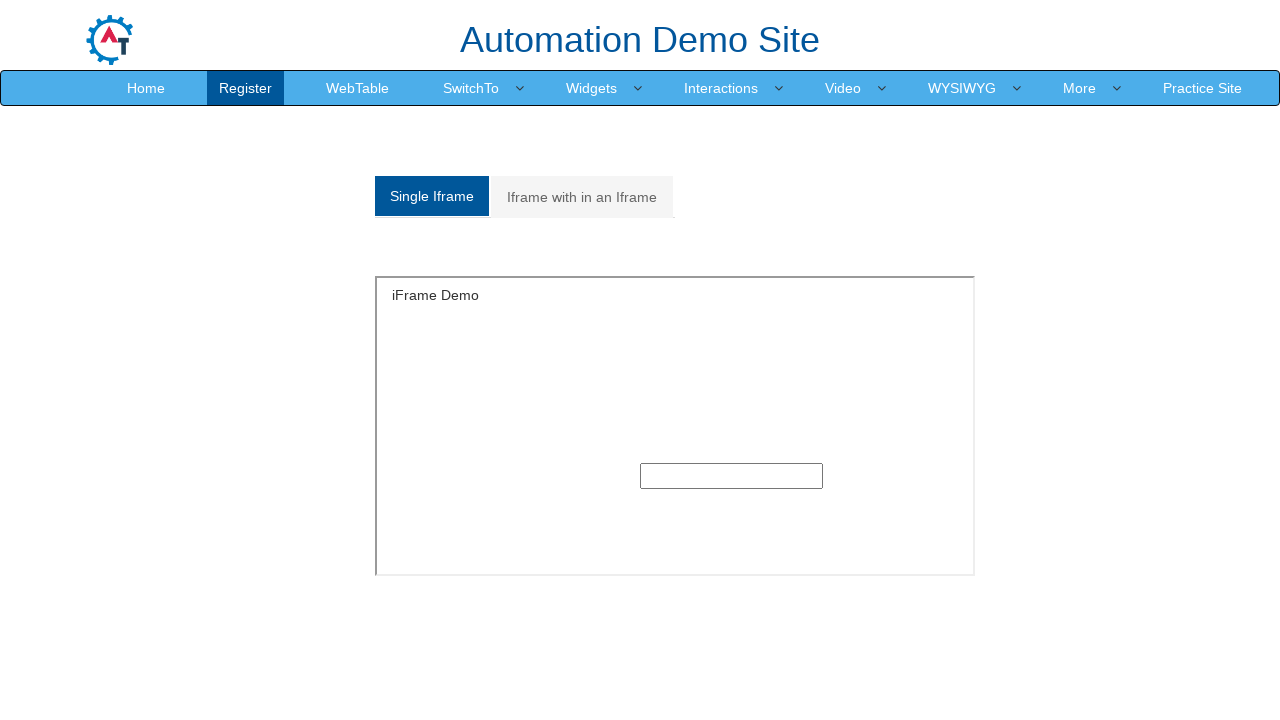

Clicked on the 'Iframe with in an Iframe' tab at (582, 197) on xpath=//a[normalize-space()='Iframe with in an Iframe']
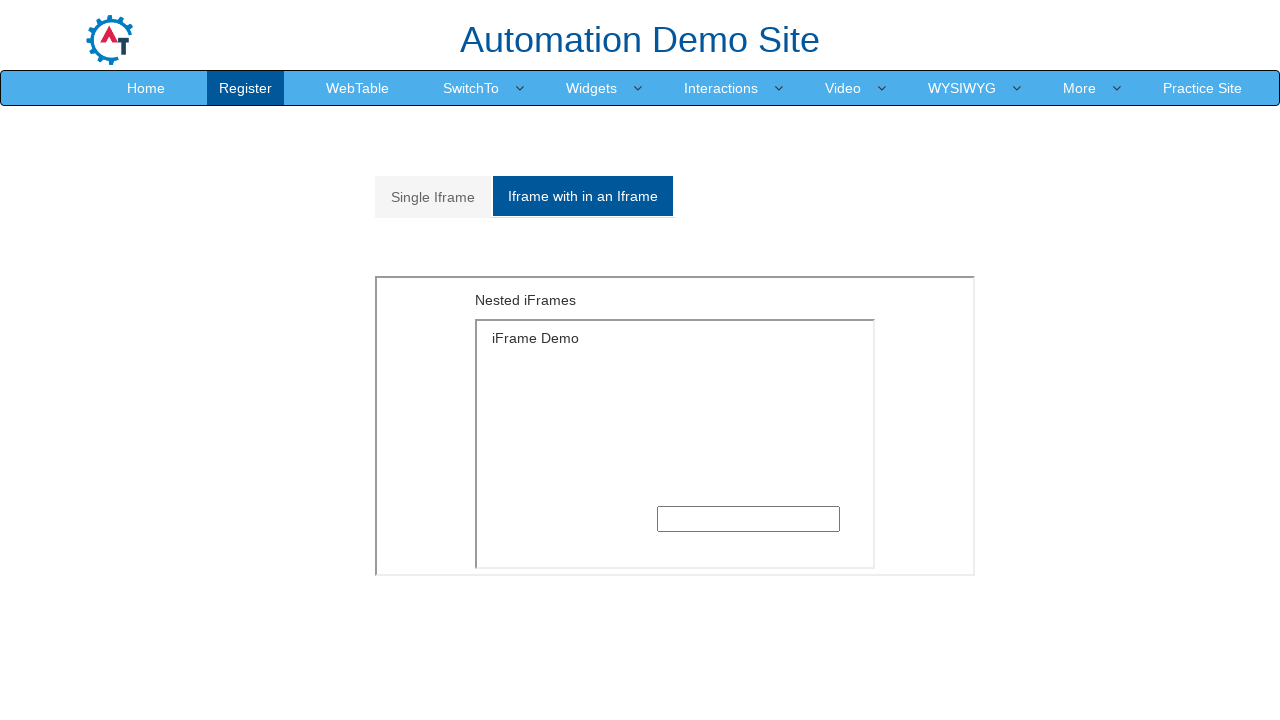

Located and switched to outer iframe with src='MultipleFrames.html'
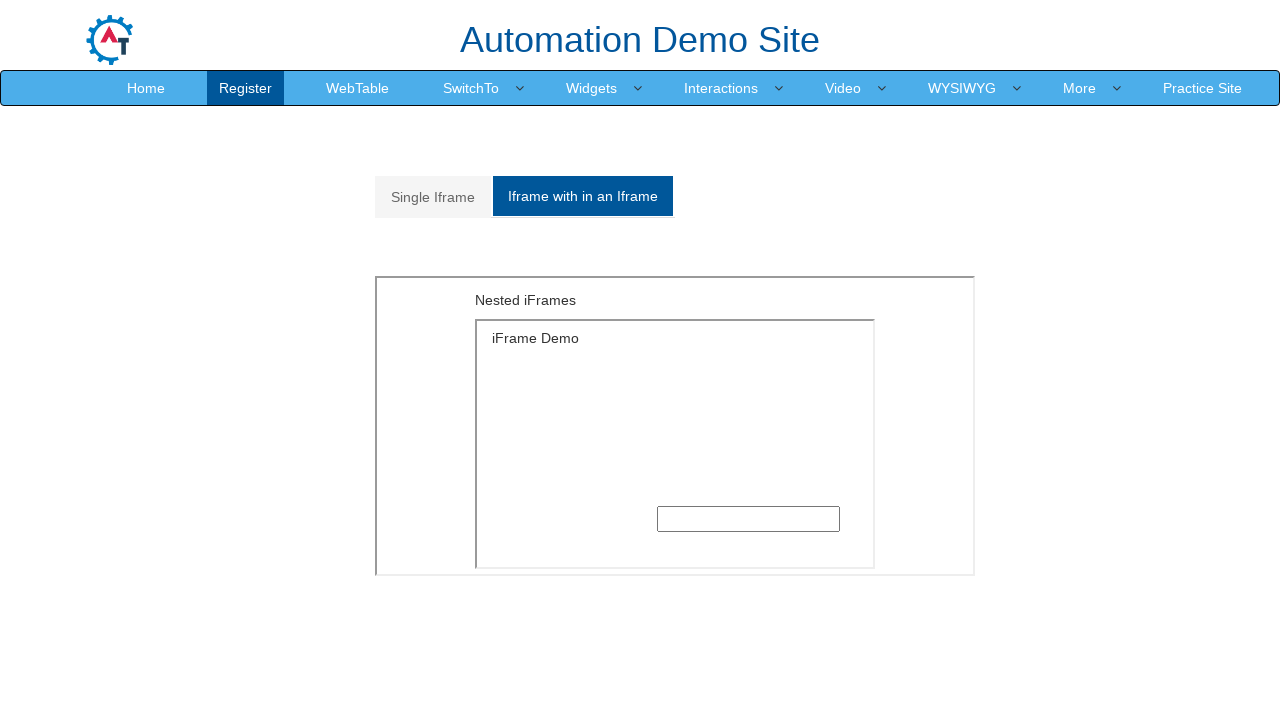

Located and switched to inner iframe nested within outer iframe
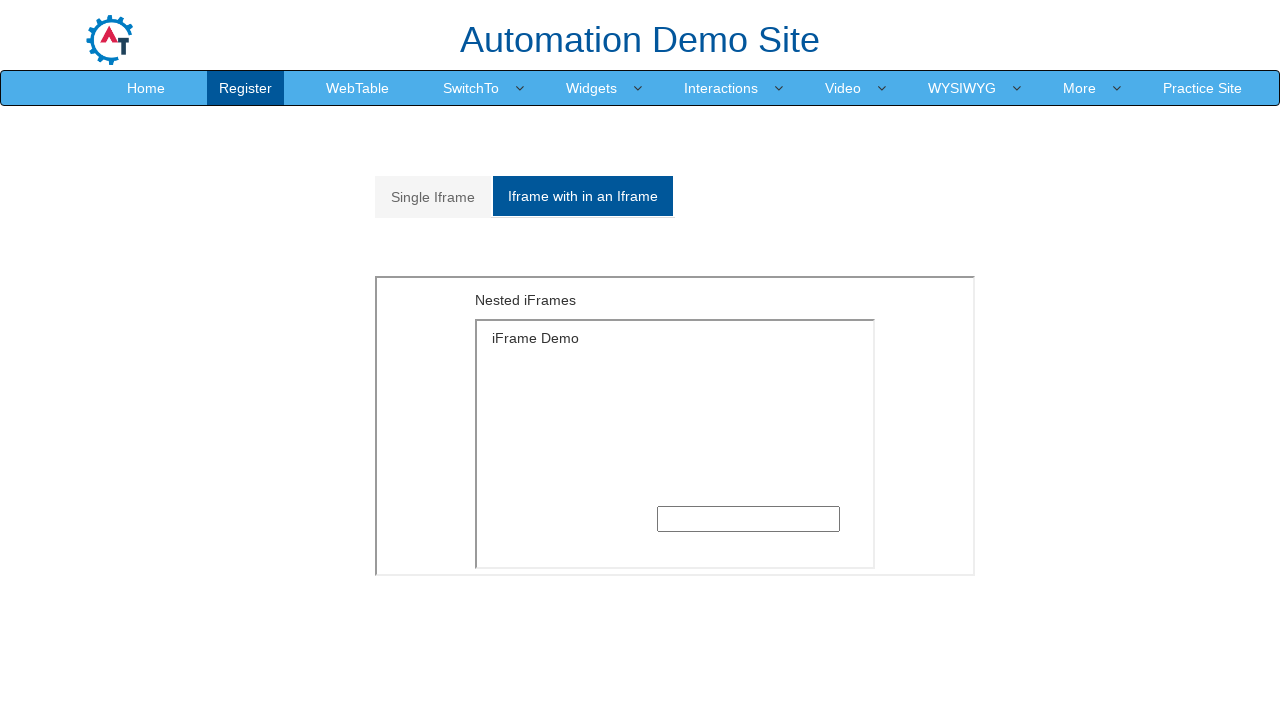

Filled text input field with 'welcome' in the inner iframe on xpath=//iframe[@src='MultipleFrames.html'] >> internal:control=enter-frame >> xp
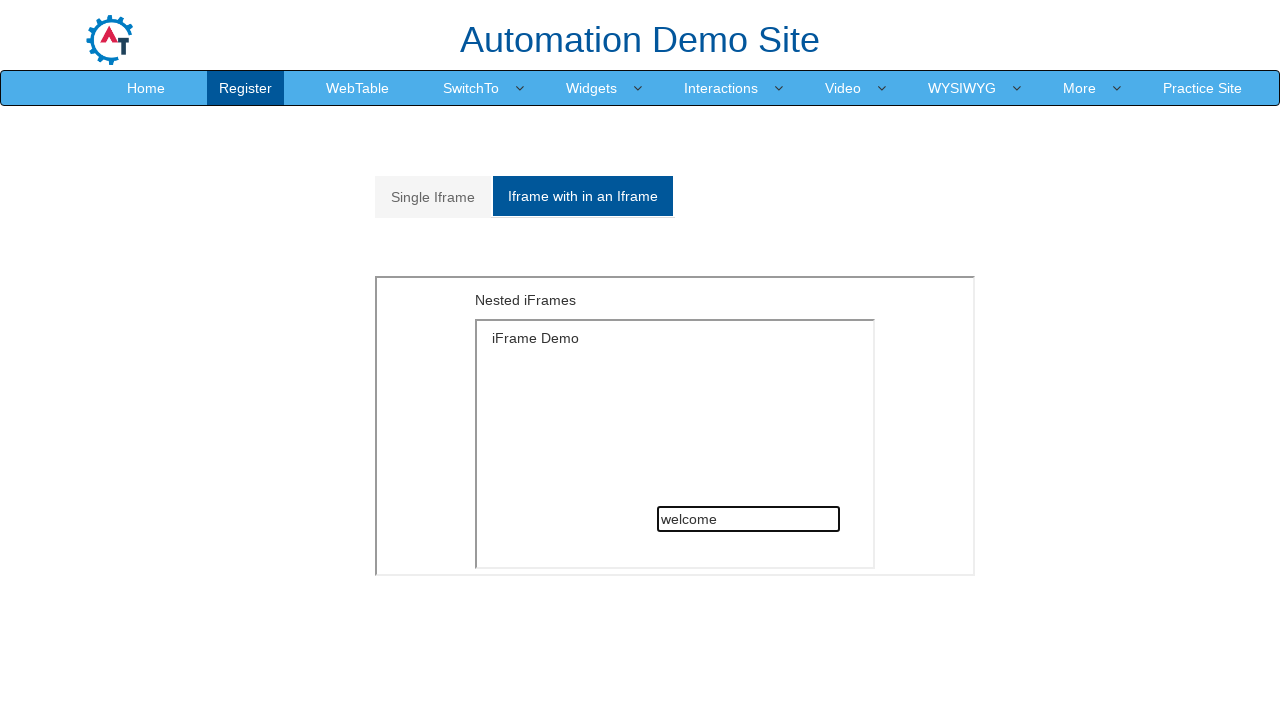

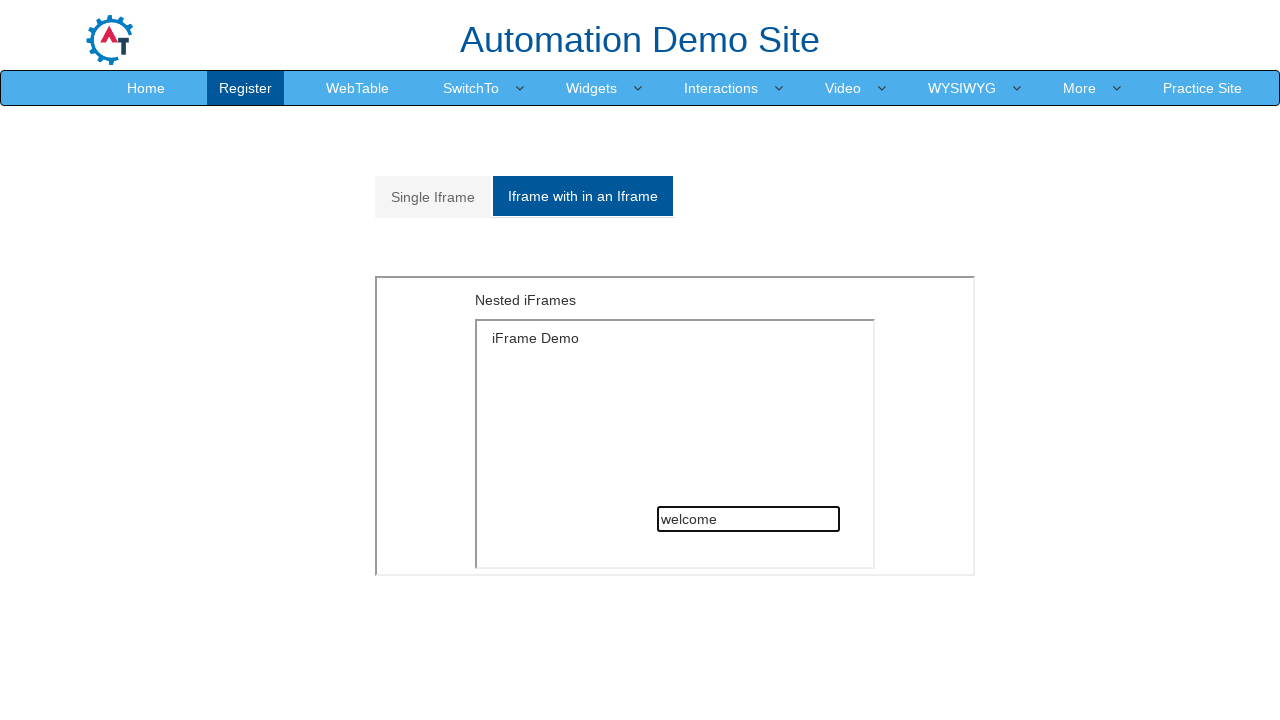